Tests e-commerce shopping flow by adding two products to cart, navigating to the cart, clicking place order, and verifying the total price.

Starting URL: https://www.demoblaze.com

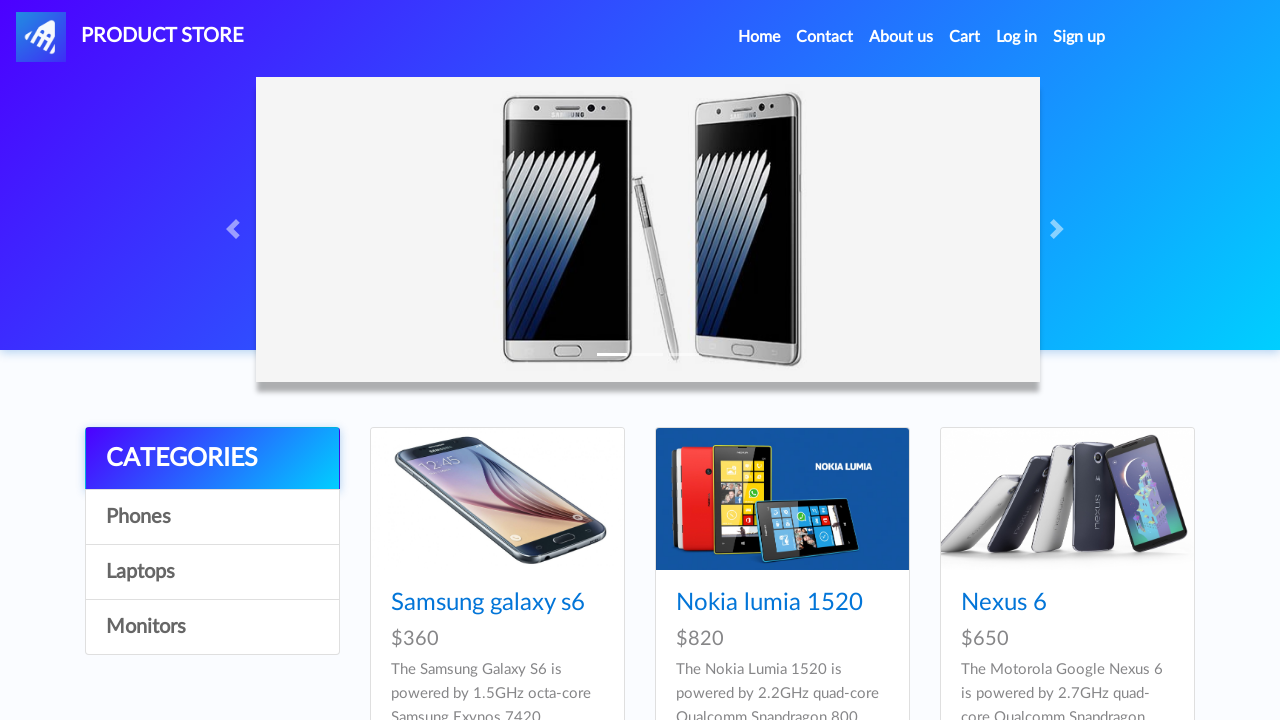

Clicked on first product at (488, 603) on xpath=//*[@class='hrefch'] >> nth=0
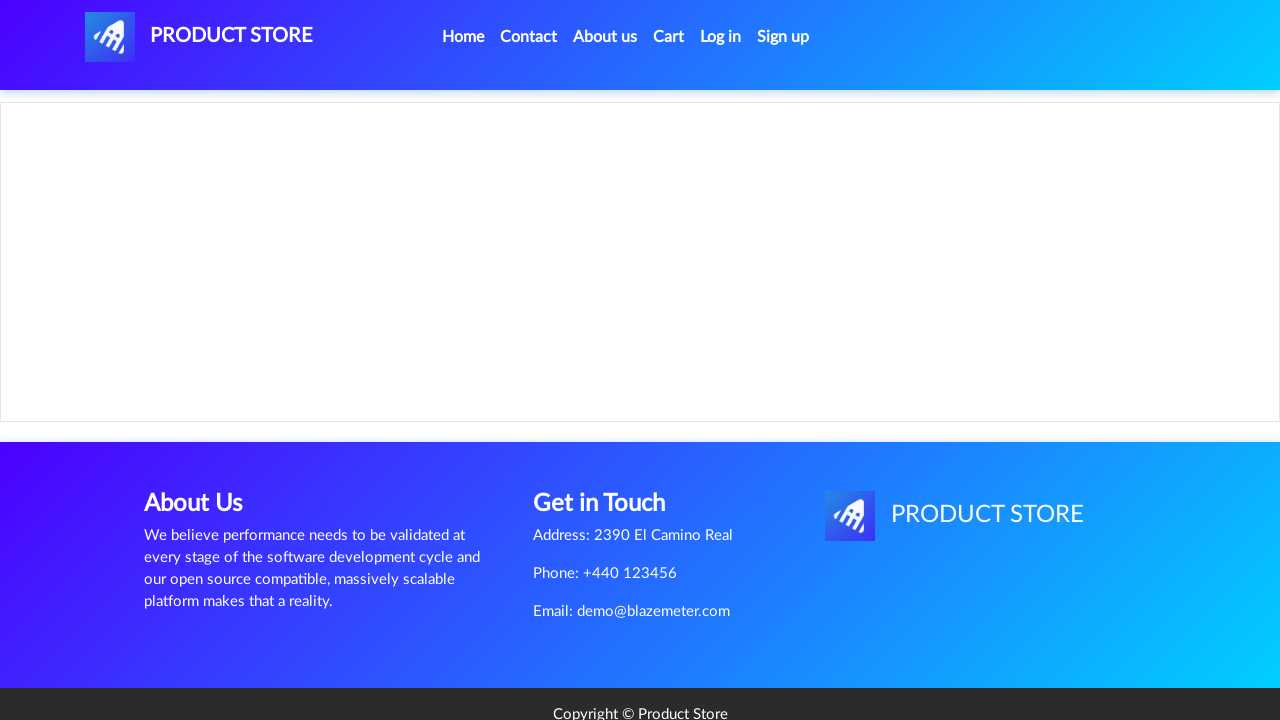

Waited for product page to load
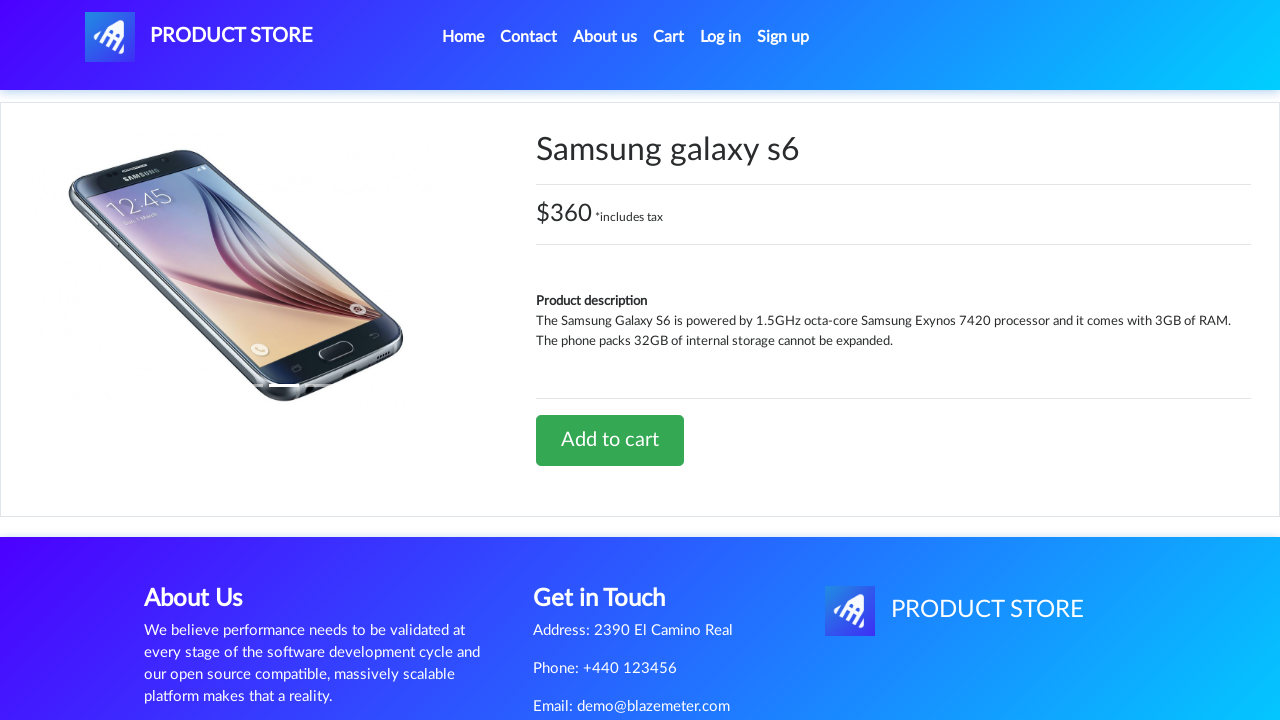

Clicked 'Add to cart' button for first product at (610, 440) on xpath=//*[text()='Add to cart']
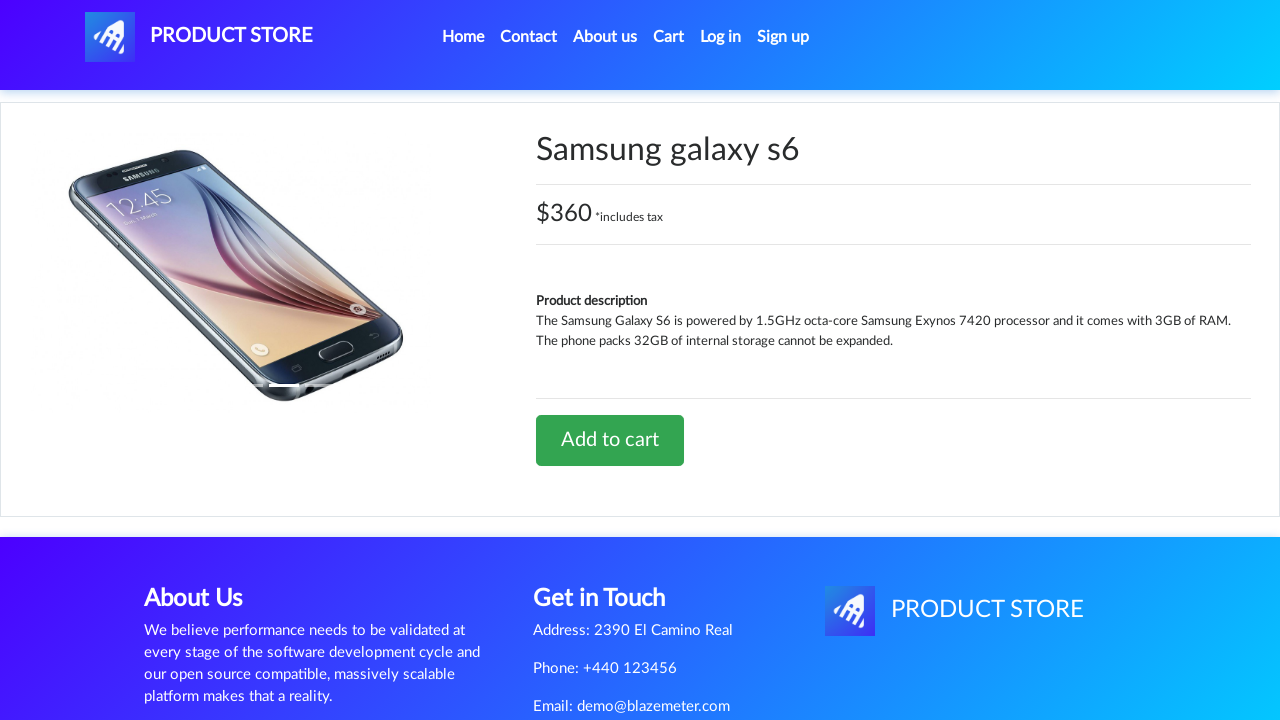

Waited for add to cart action to complete
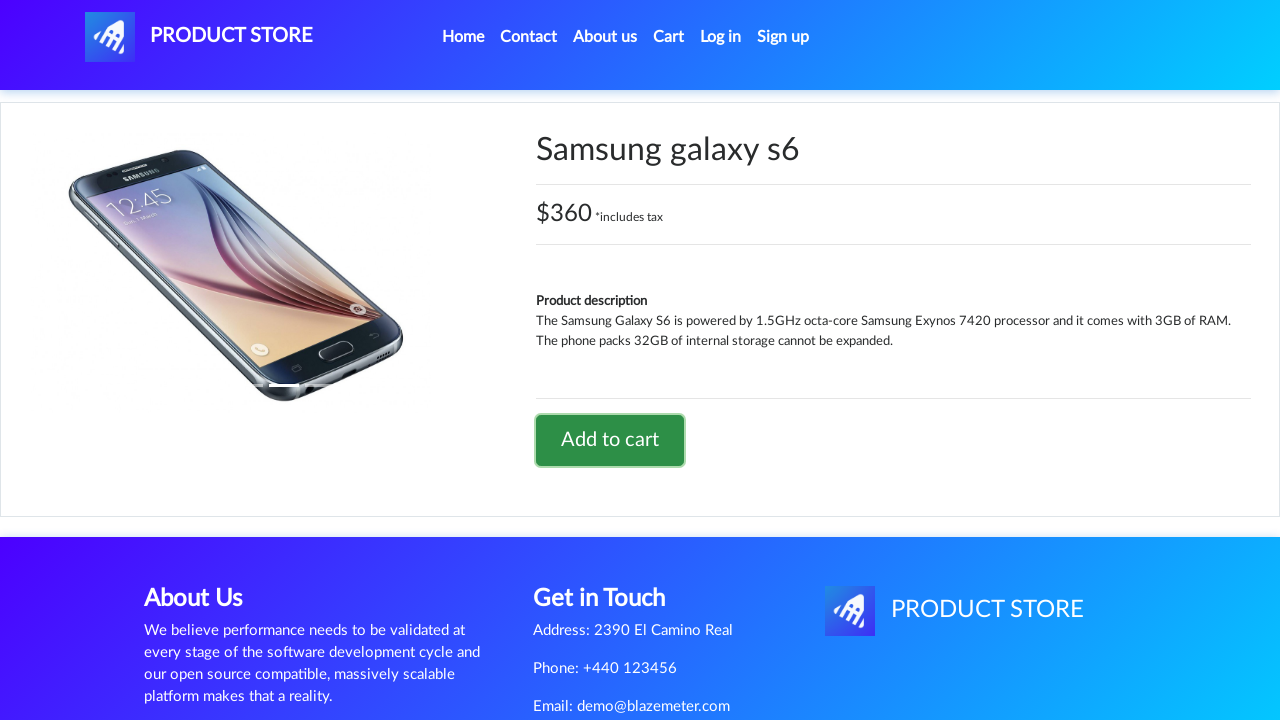

Clicked Home to navigate back to homepage at (463, 37) on xpath=//*[@class='nav-link'] >> nth=0
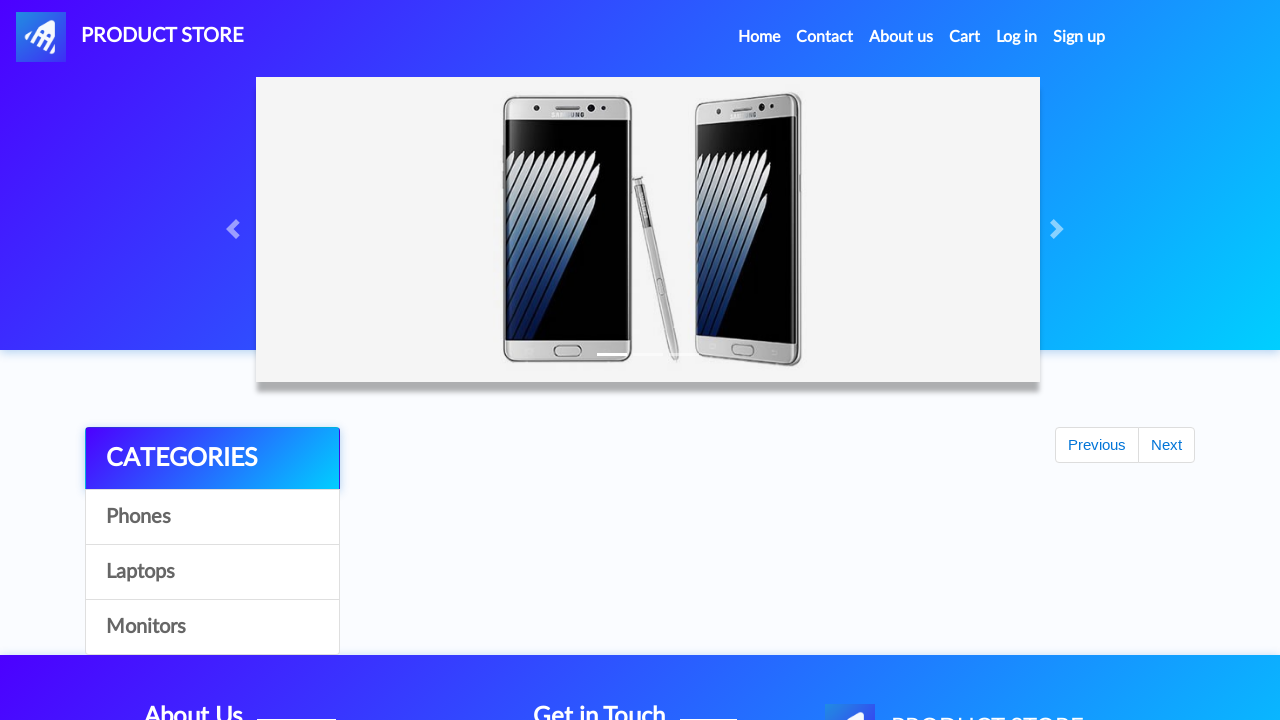

Waited for home page to load
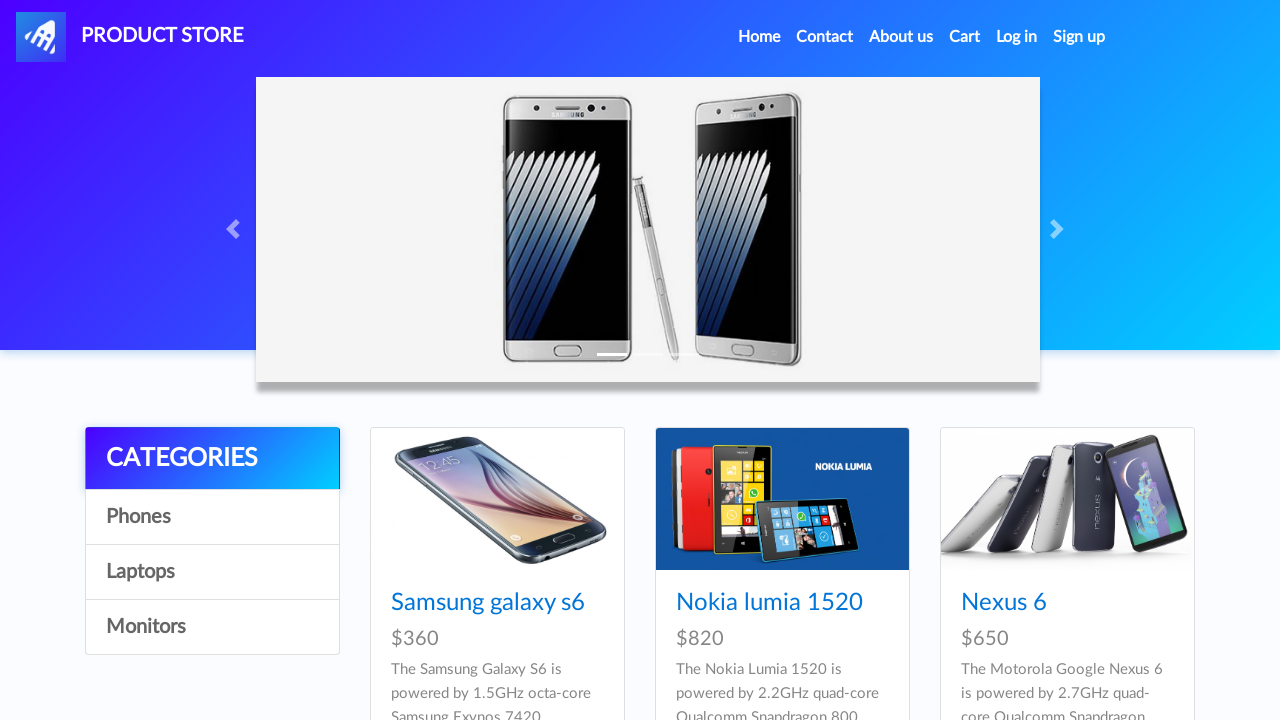

Clicked on second product at (769, 603) on xpath=//*[@class='hrefch'] >> nth=1
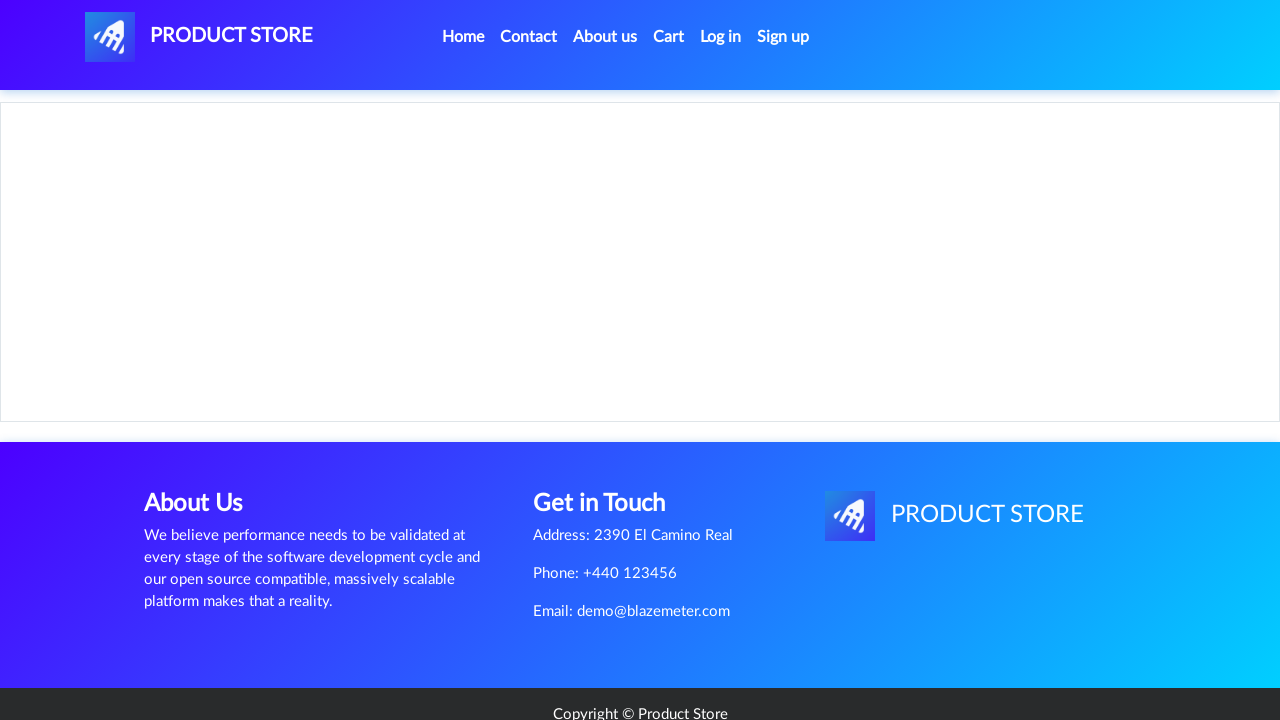

Waited for second product page to load
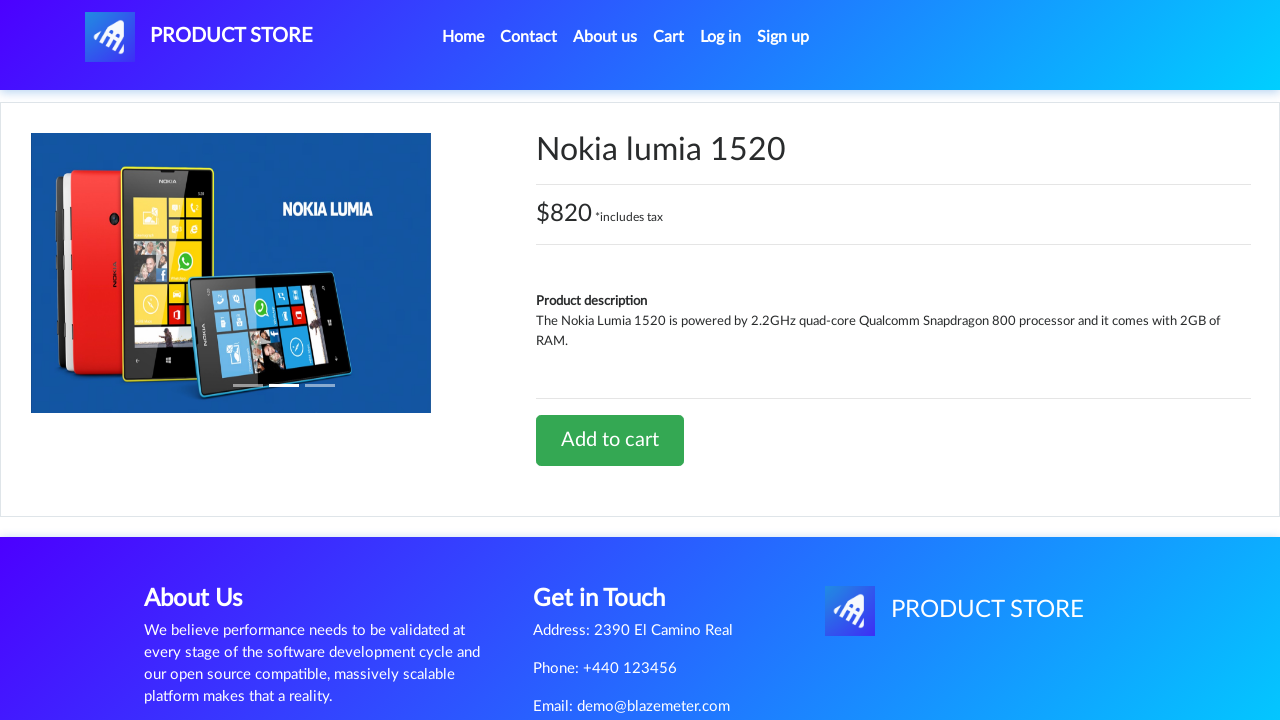

Clicked 'Add to cart' button for second product at (610, 440) on xpath=//*[text()='Add to cart']
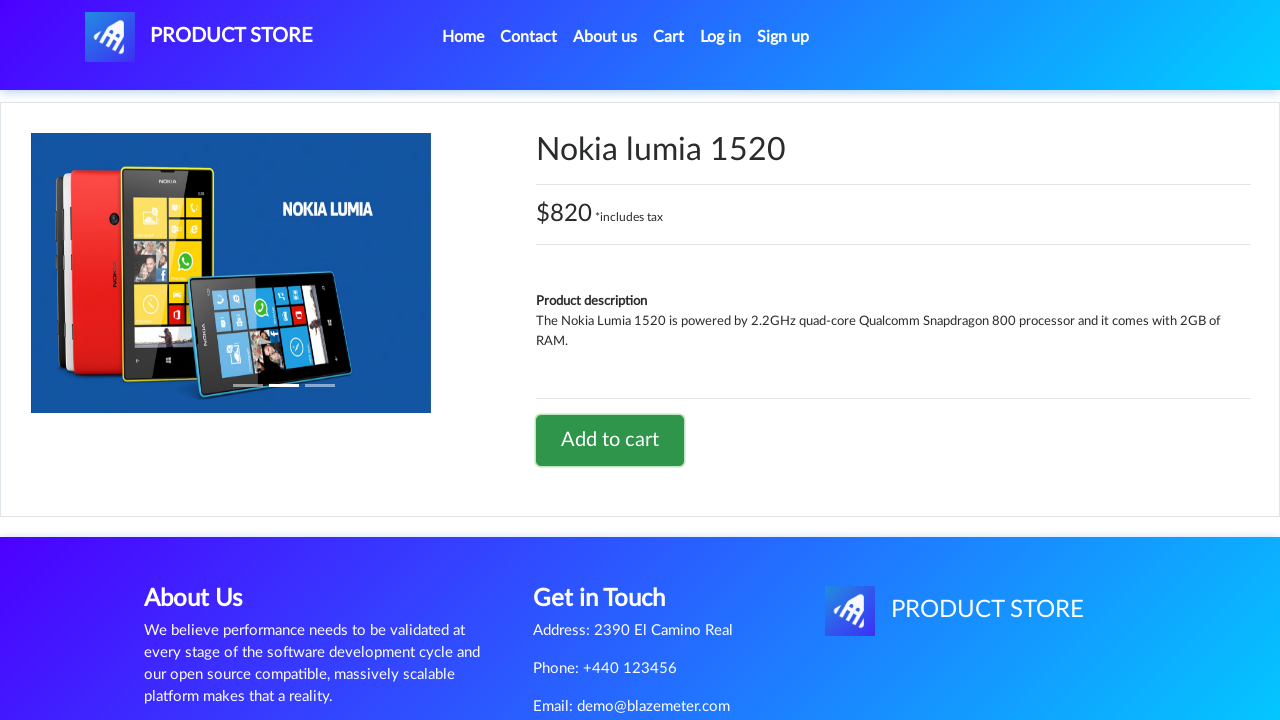

Waited for add to cart action to complete
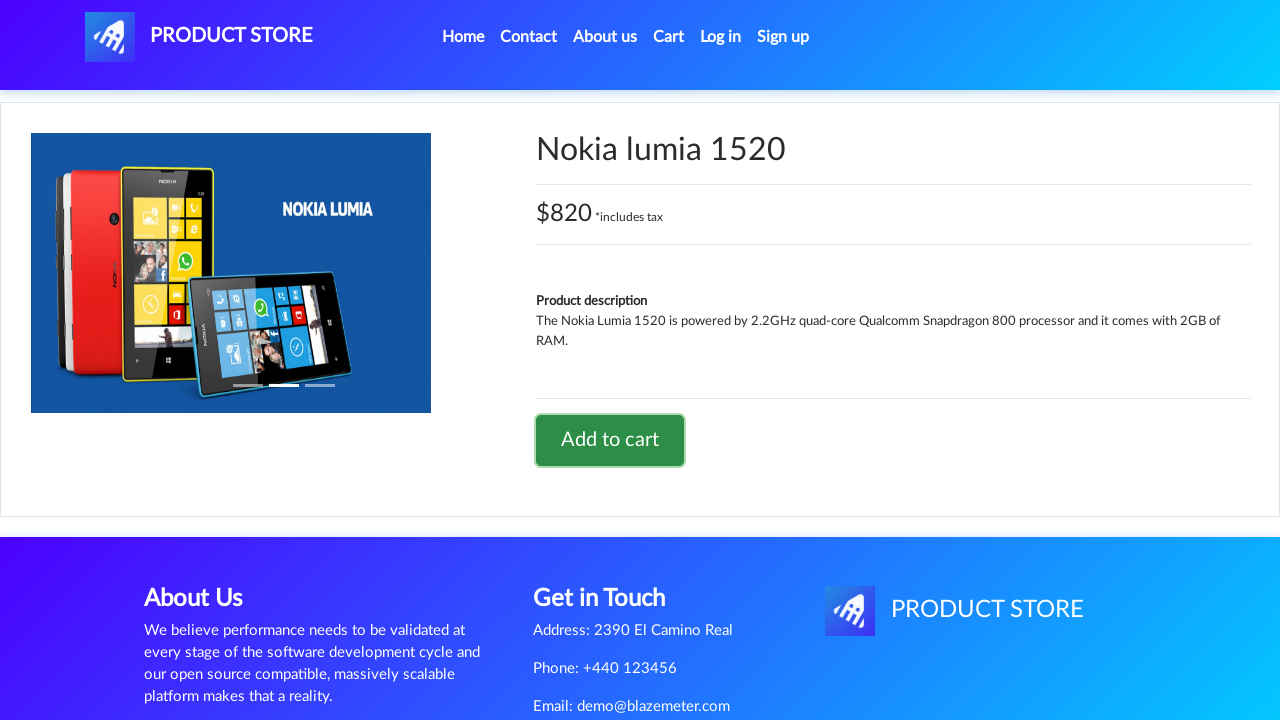

Clicked on Cart to navigate to cart page at (669, 37) on xpath=//*[text()='Cart']
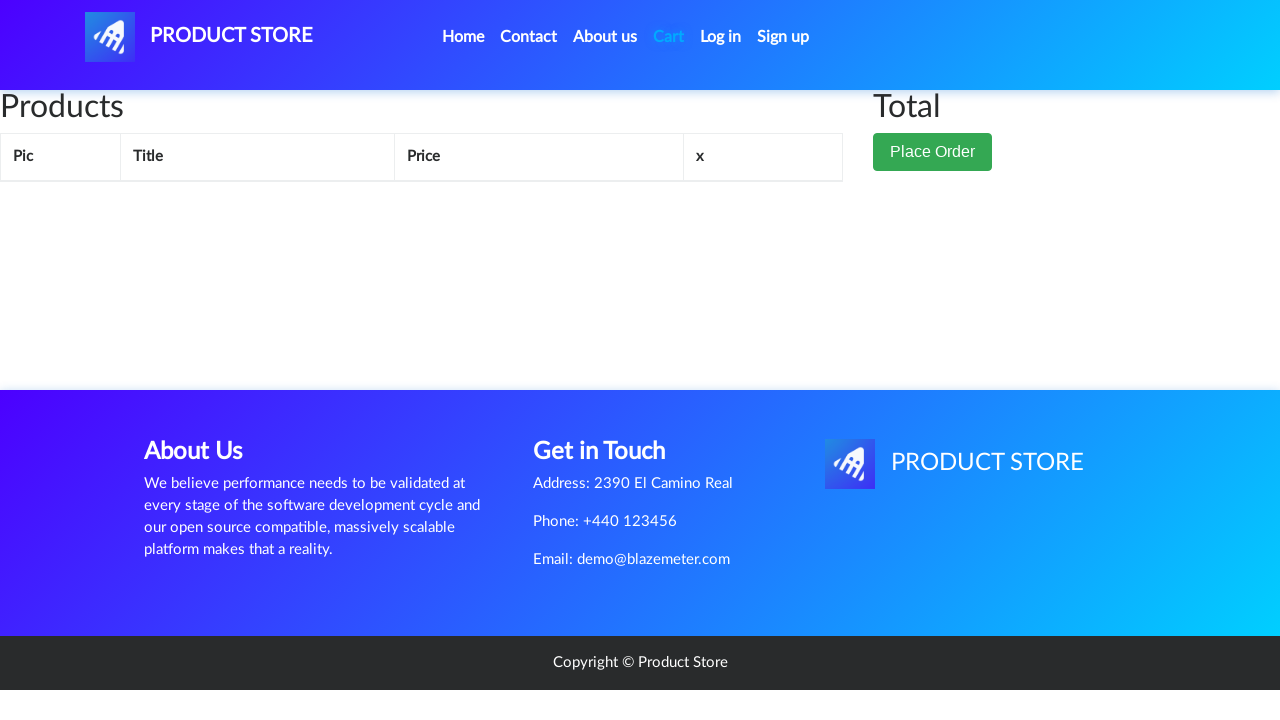

Waited for cart page to load
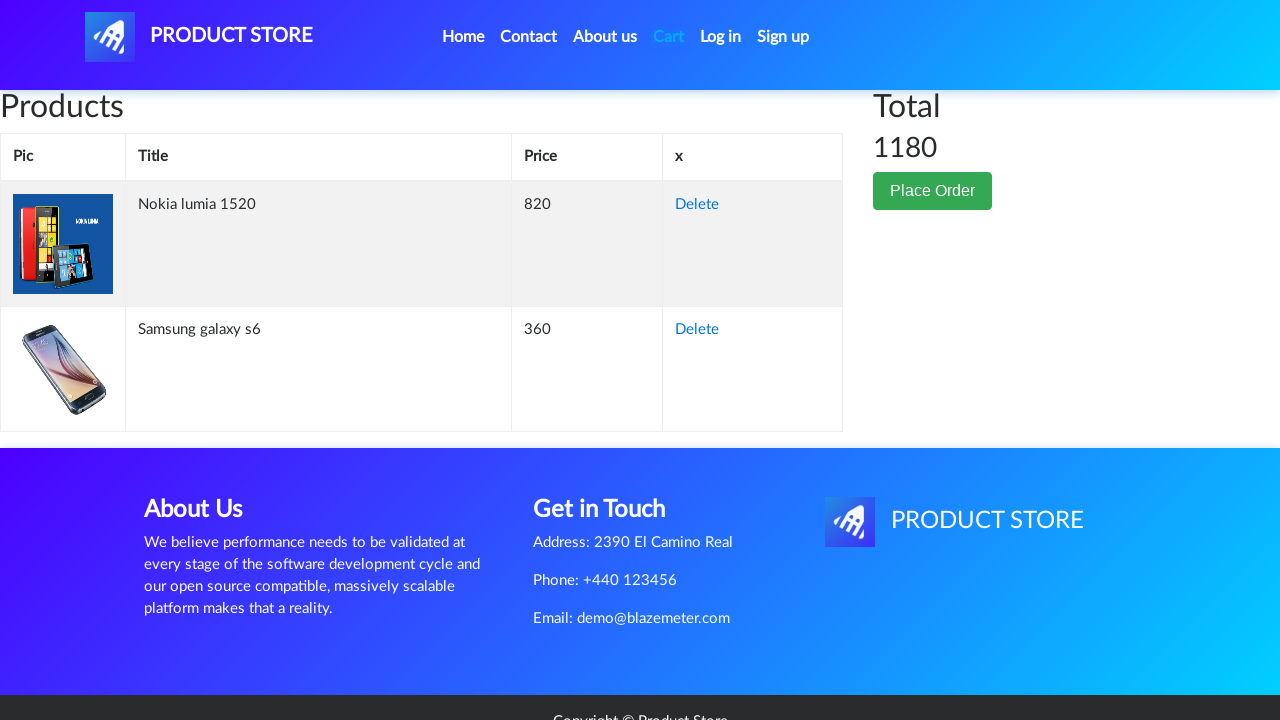

Clicked 'Place Order' button at (933, 191) on xpath=//*[text()='Place Order']
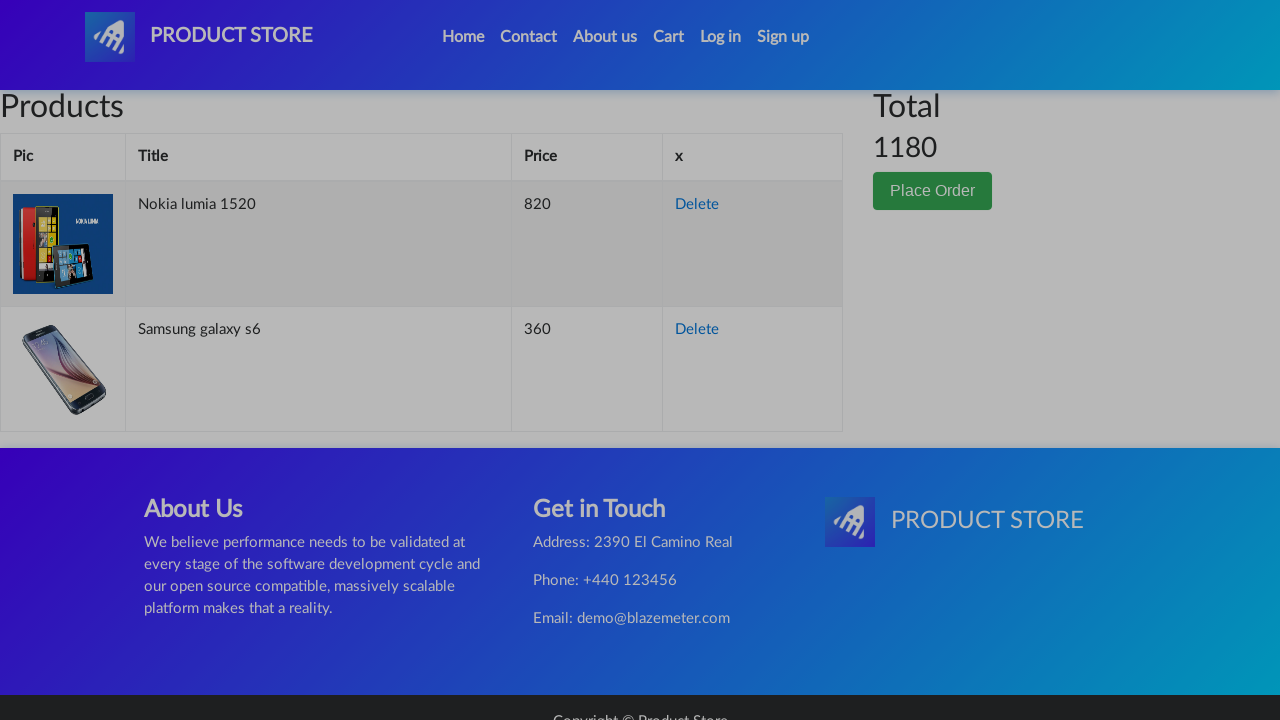

Waited for order modal to appear
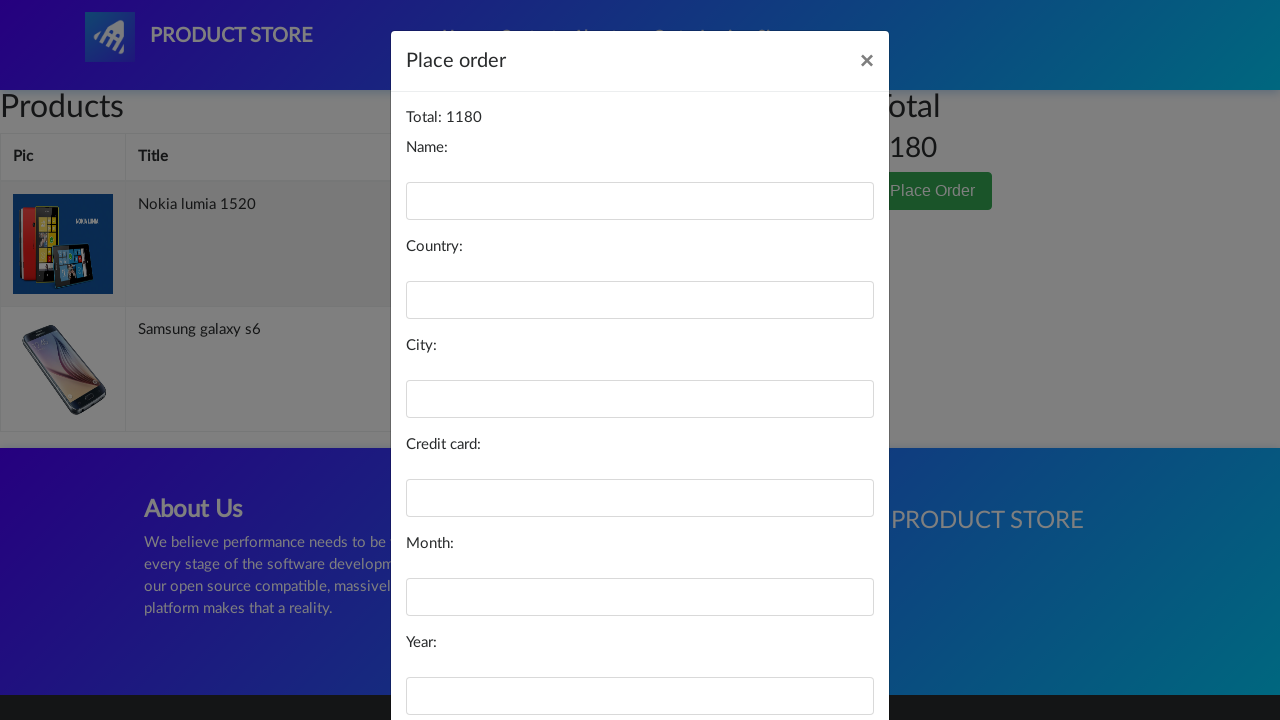

Verified total price text: Total: 1180
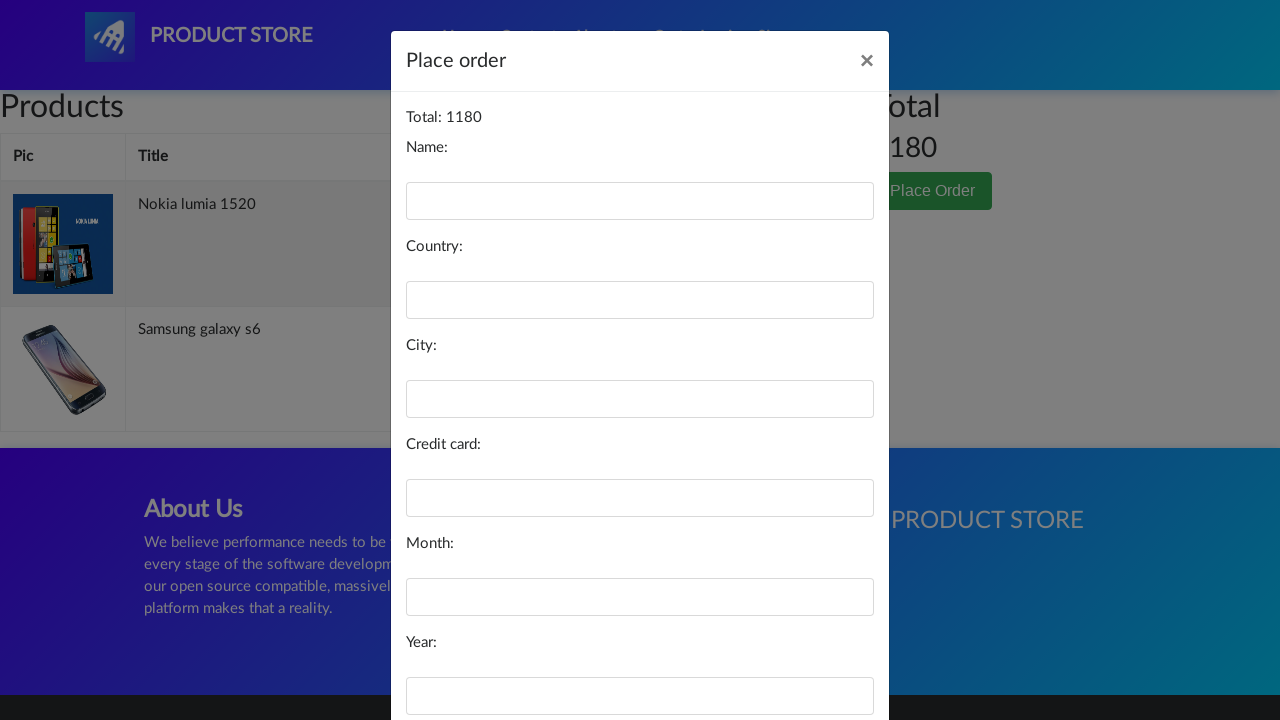

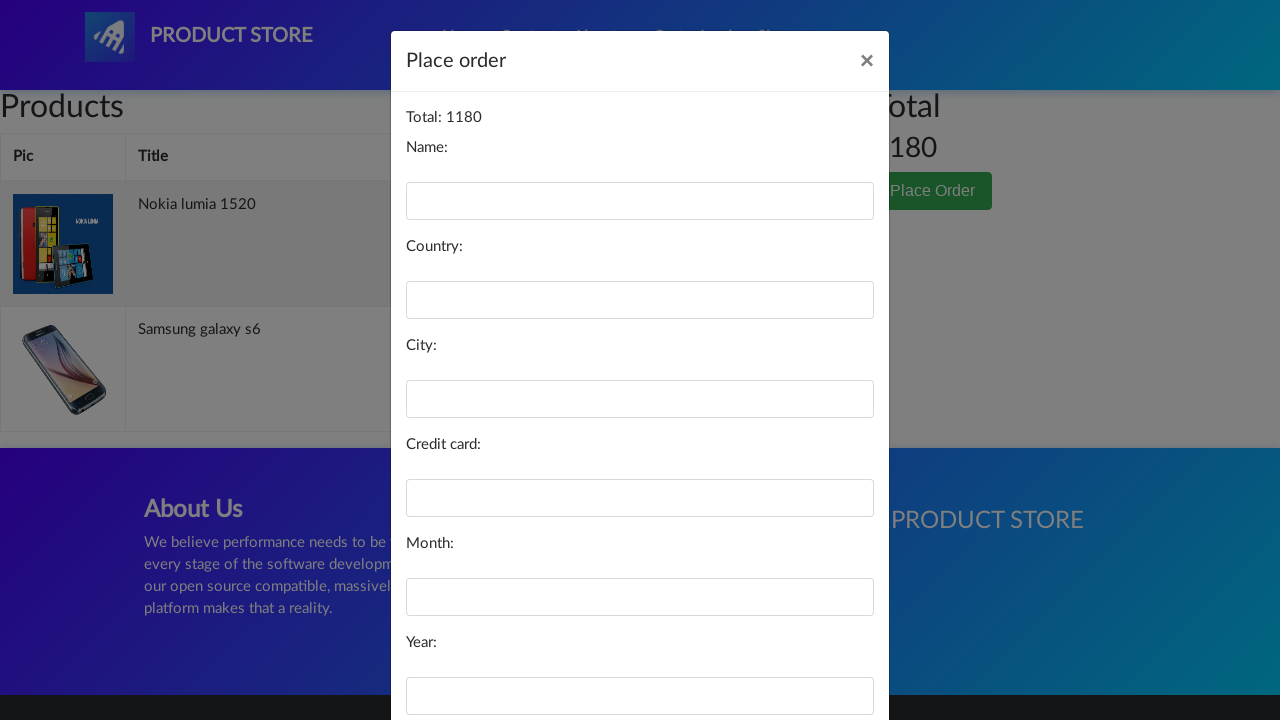